Navigates to NextBaseCRM login page and verifies that the "Log In" button is present with the expected text value

Starting URL: https://login1.nextbasecrm.com/

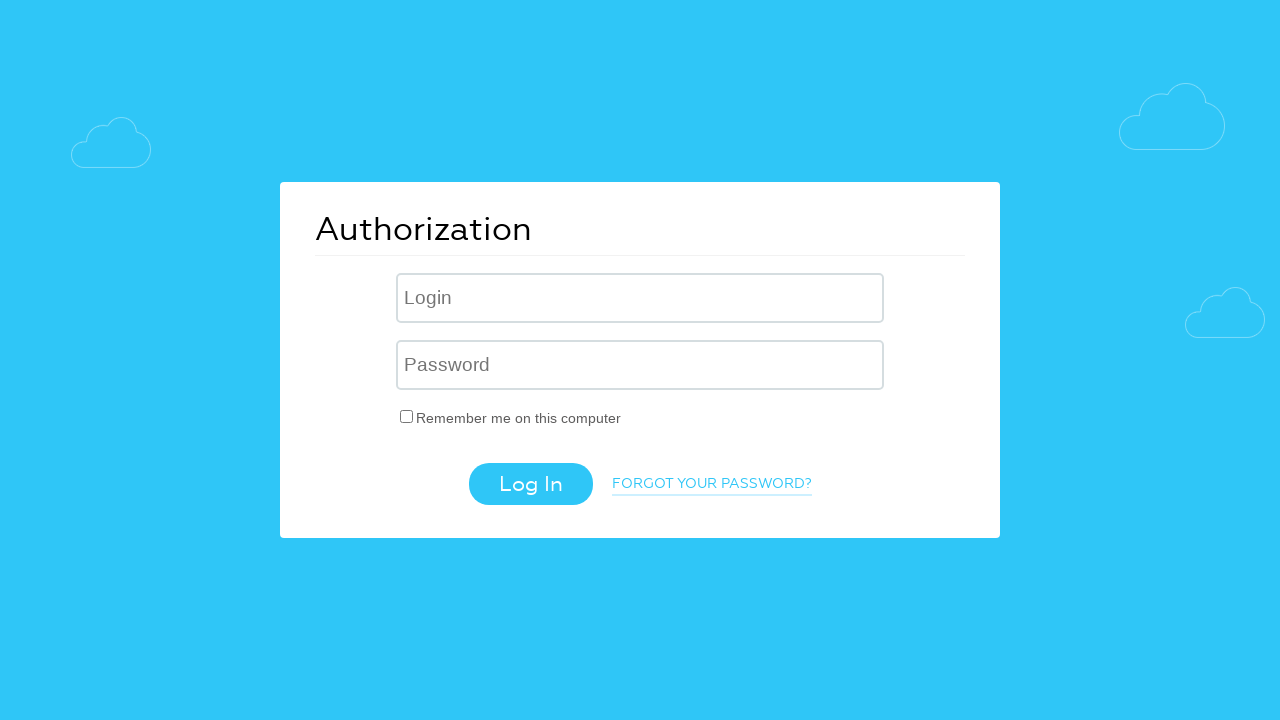

Navigated to NextBaseCRM login page
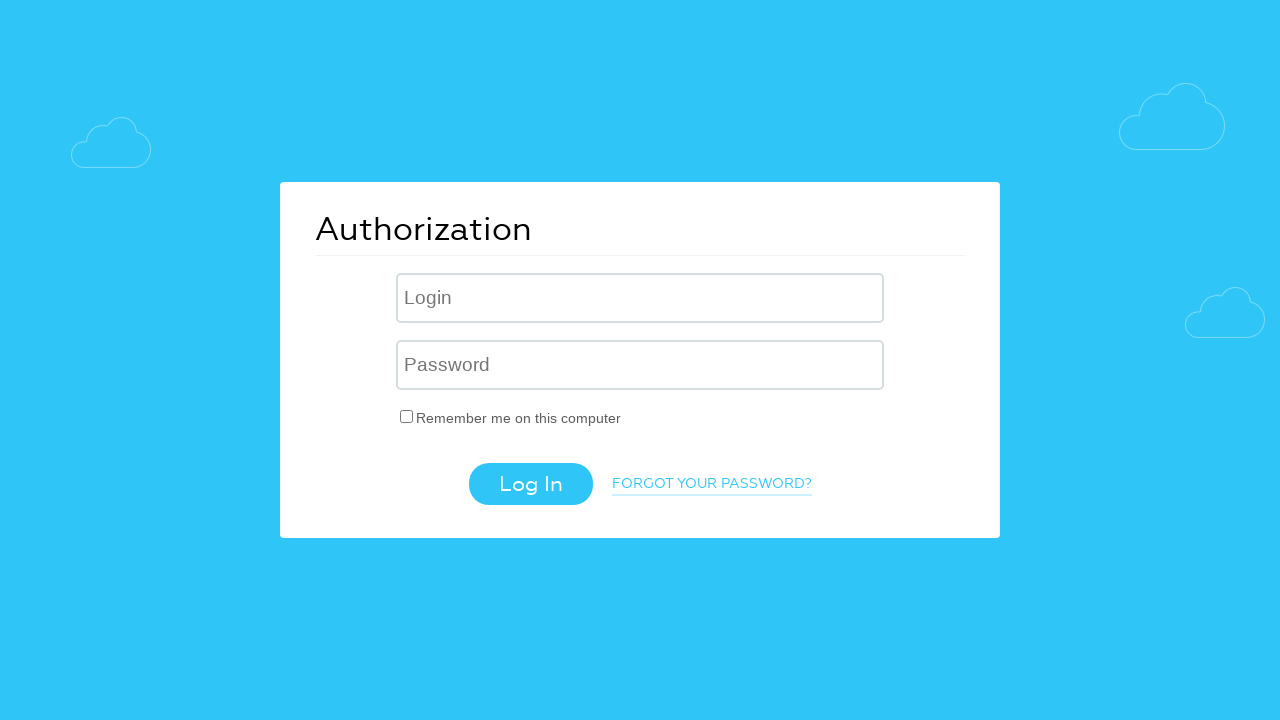

Log In button is visible and present on the page
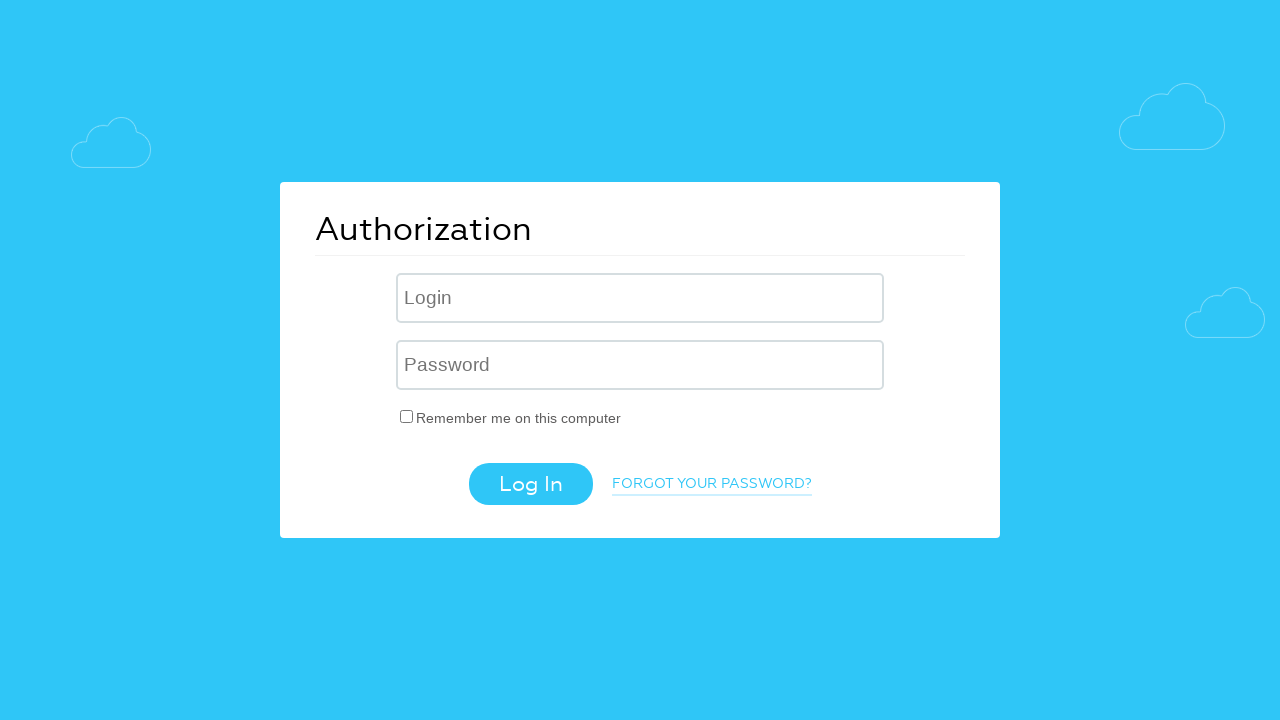

Retrieved 'value' attribute from Log In button
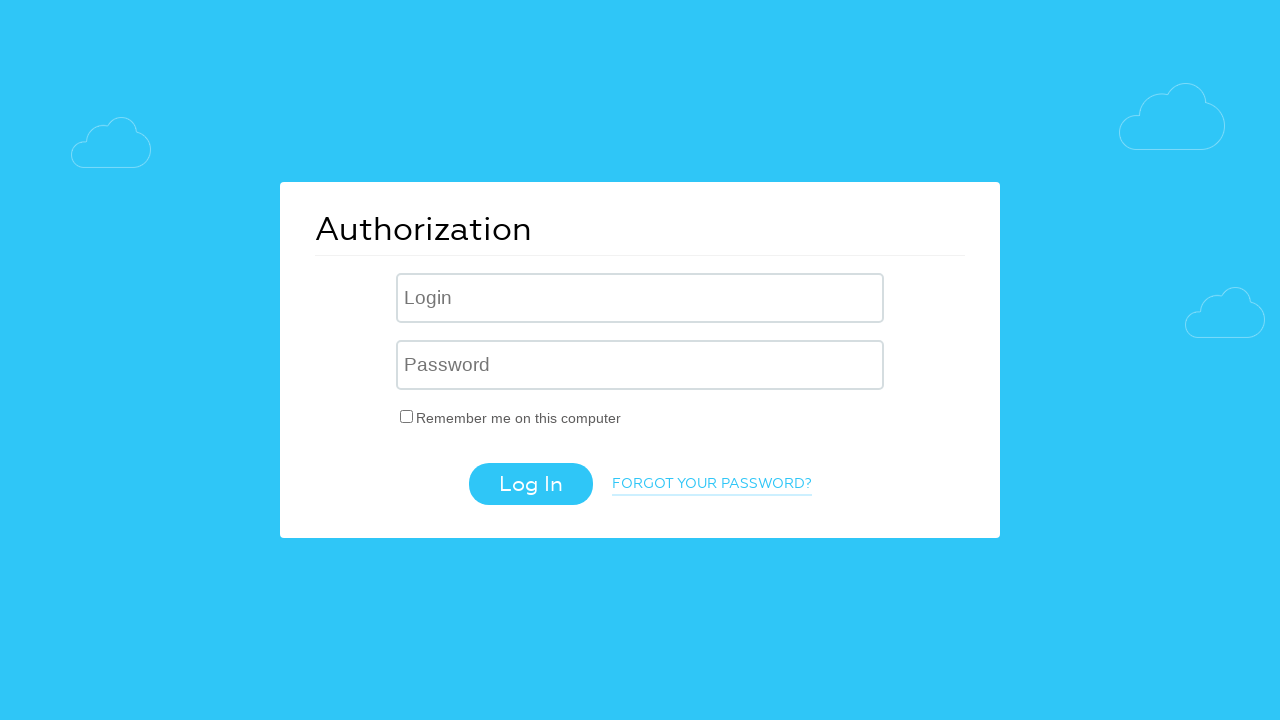

Verified Log In button has expected text value 'Log In'
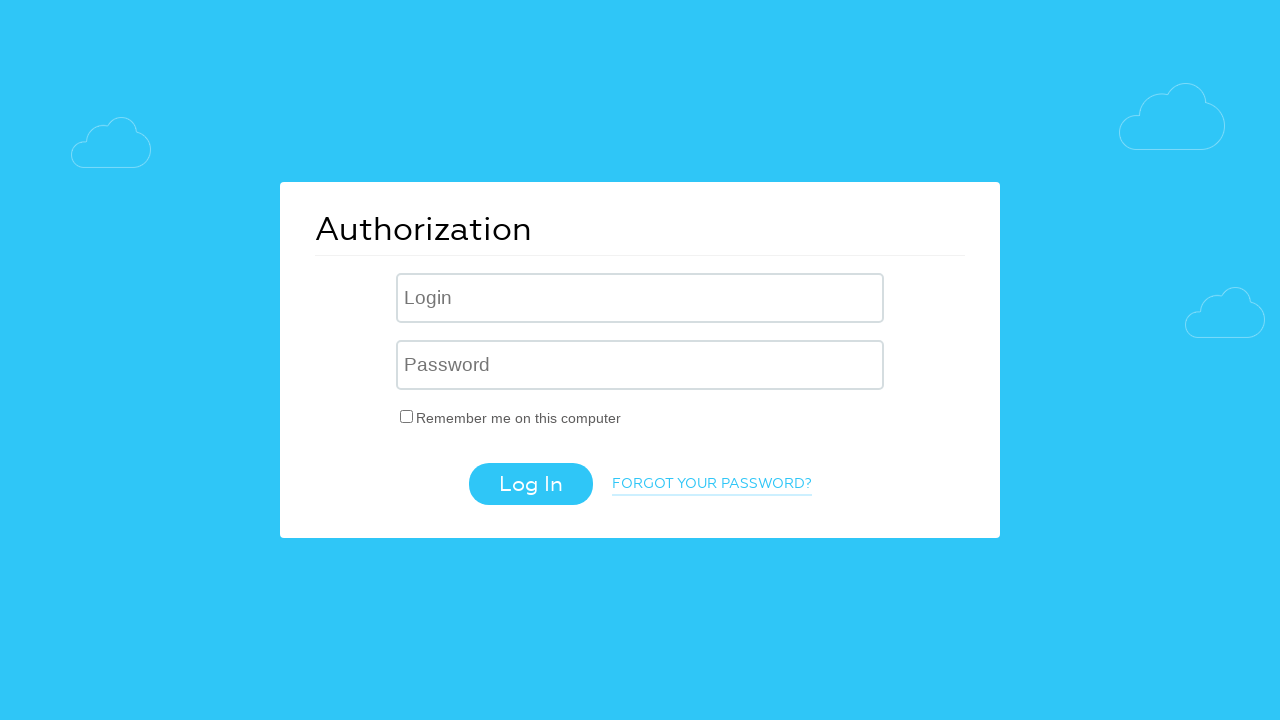

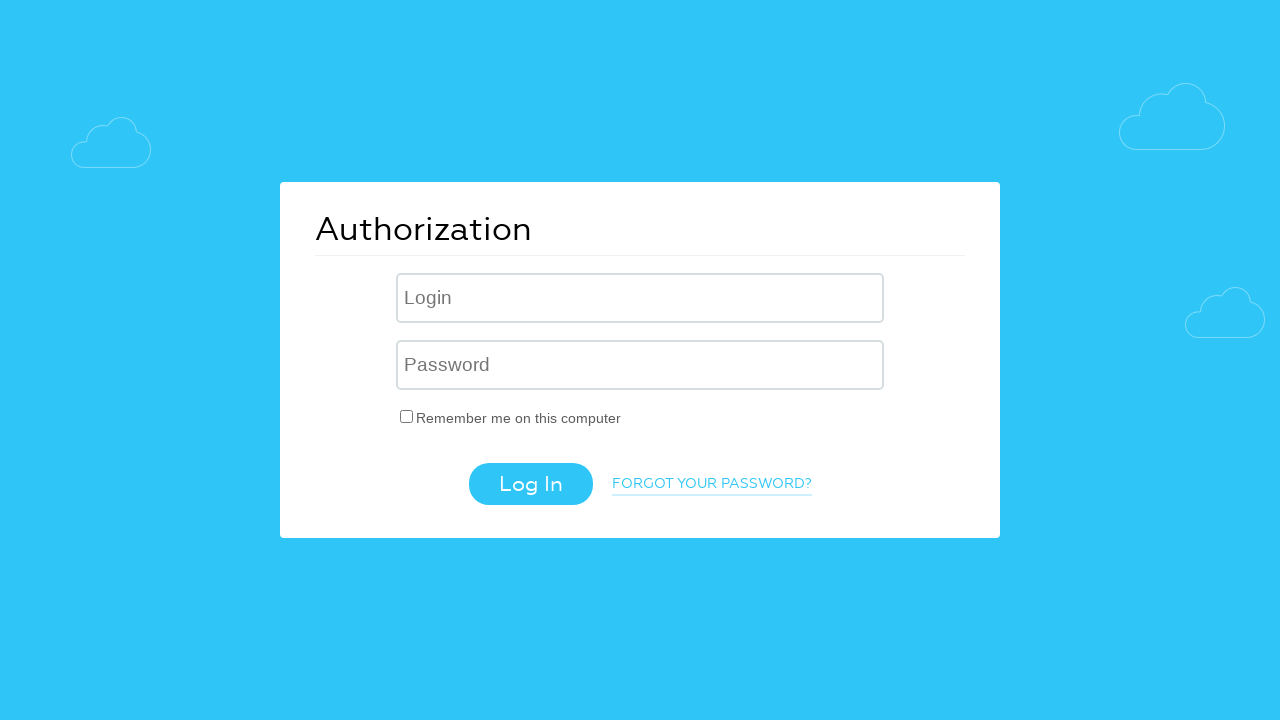